Tests checkbox functionality by checking and unchecking a single checkbox, then locating multiple checkboxes and selecting only the one with value "Option-3".

Starting URL: https://syntaxprojects.com/basic-checkbox-demo.php

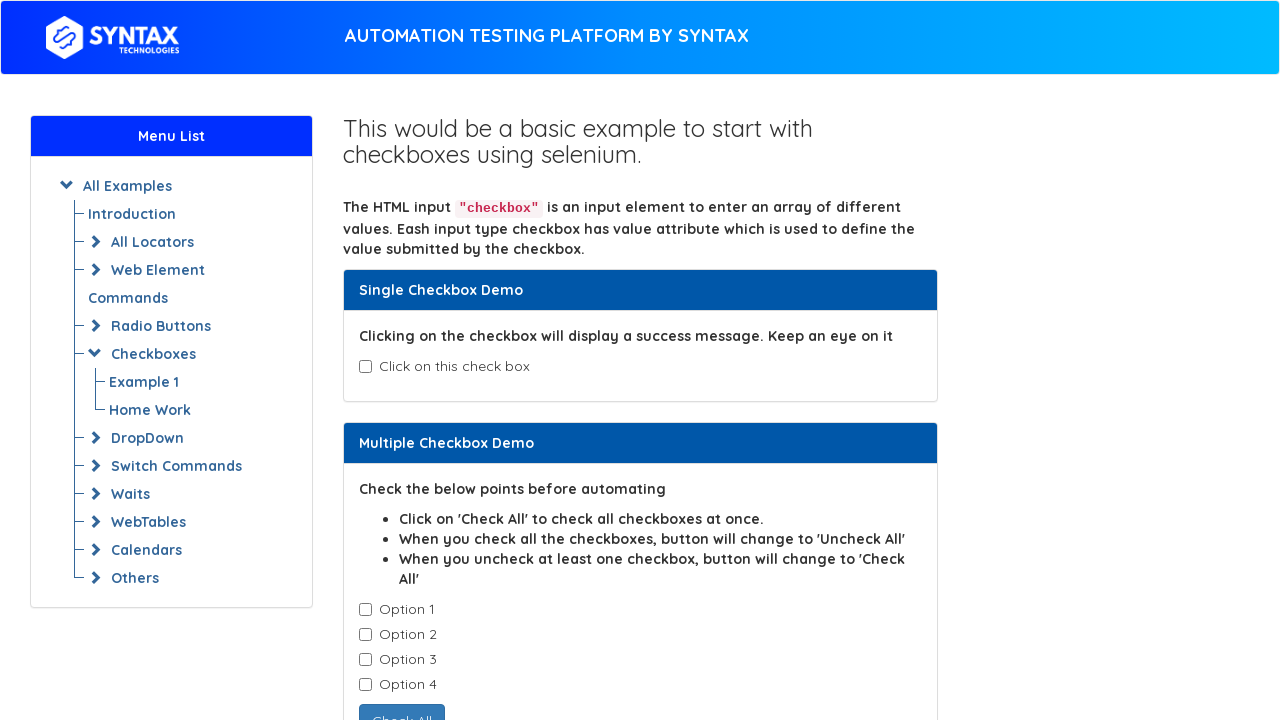

Clicked single checkbox to check it at (365, 367) on input#isAgeSelected
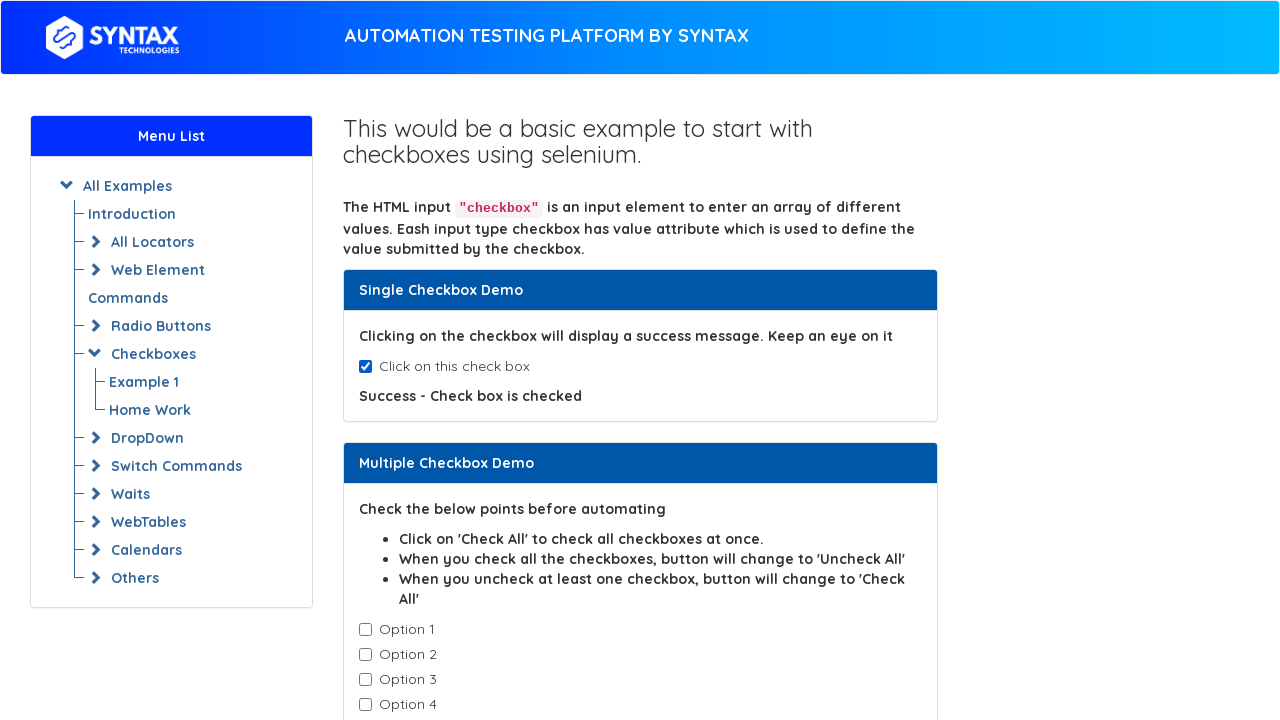

Waited 2 seconds
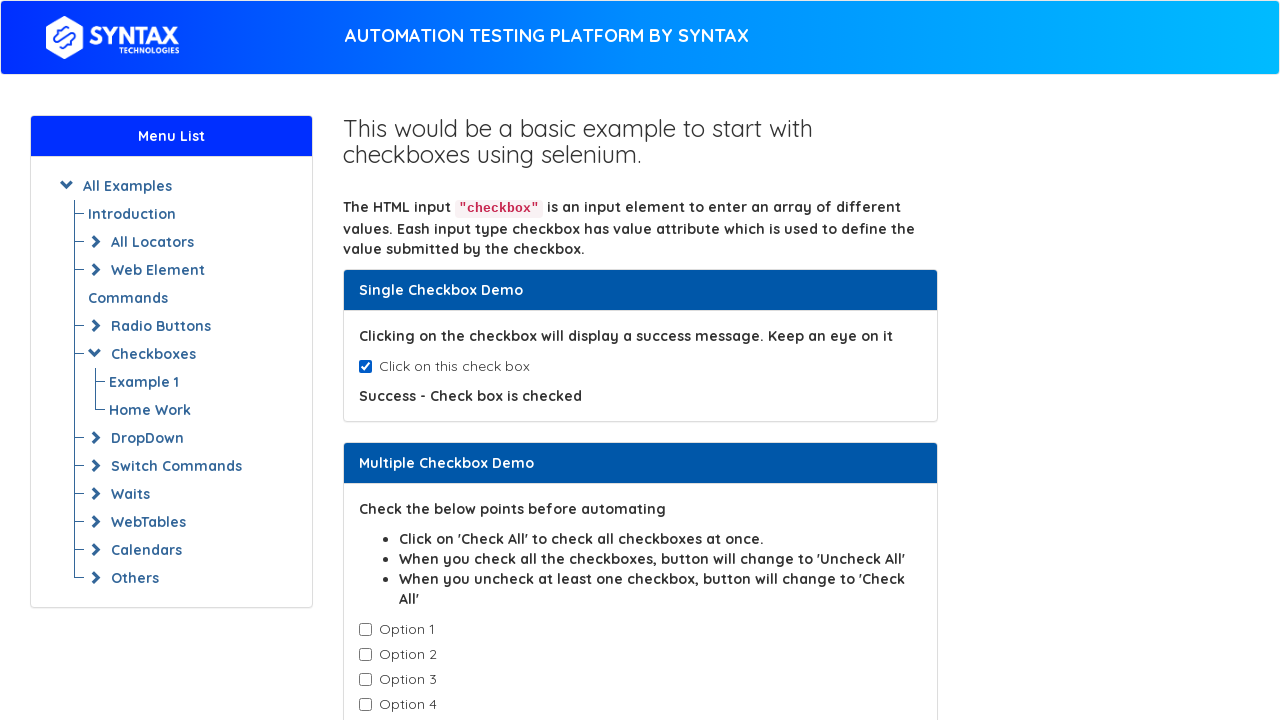

Clicked single checkbox to uncheck it at (365, 367) on input#isAgeSelected
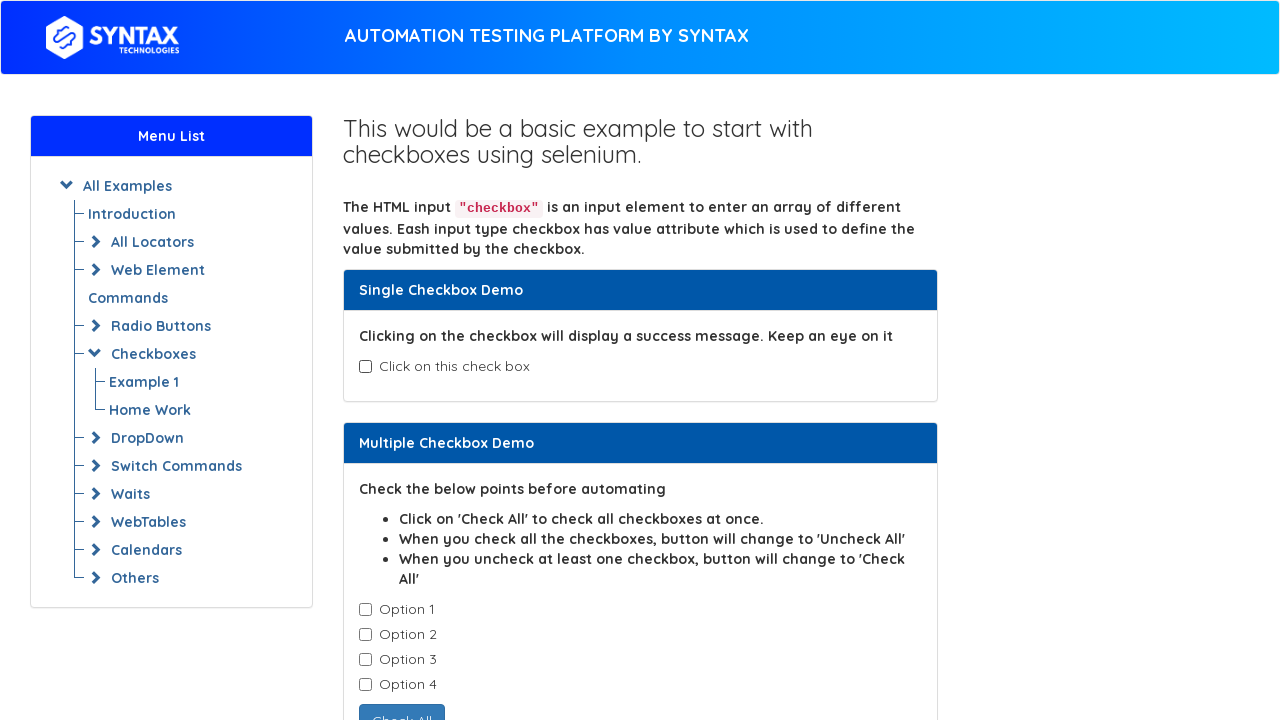

Located all checkboxes with class 'cb1-element'
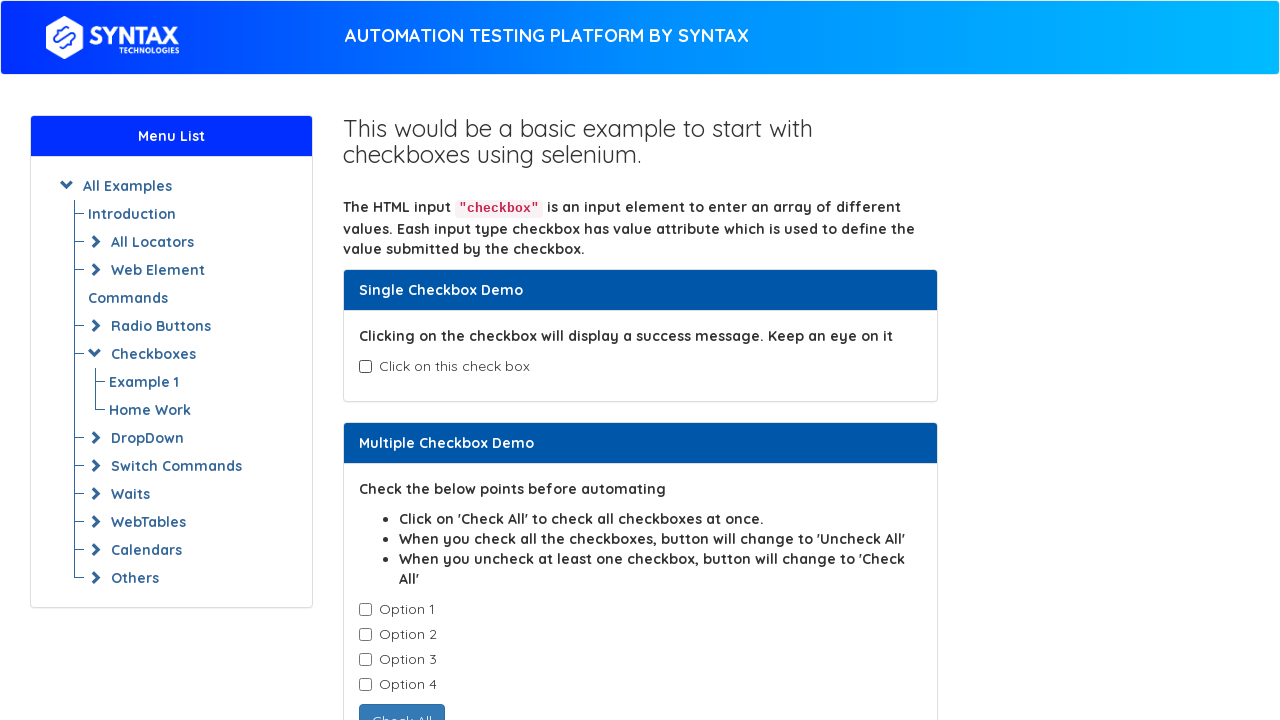

Found 4 checkboxes in total
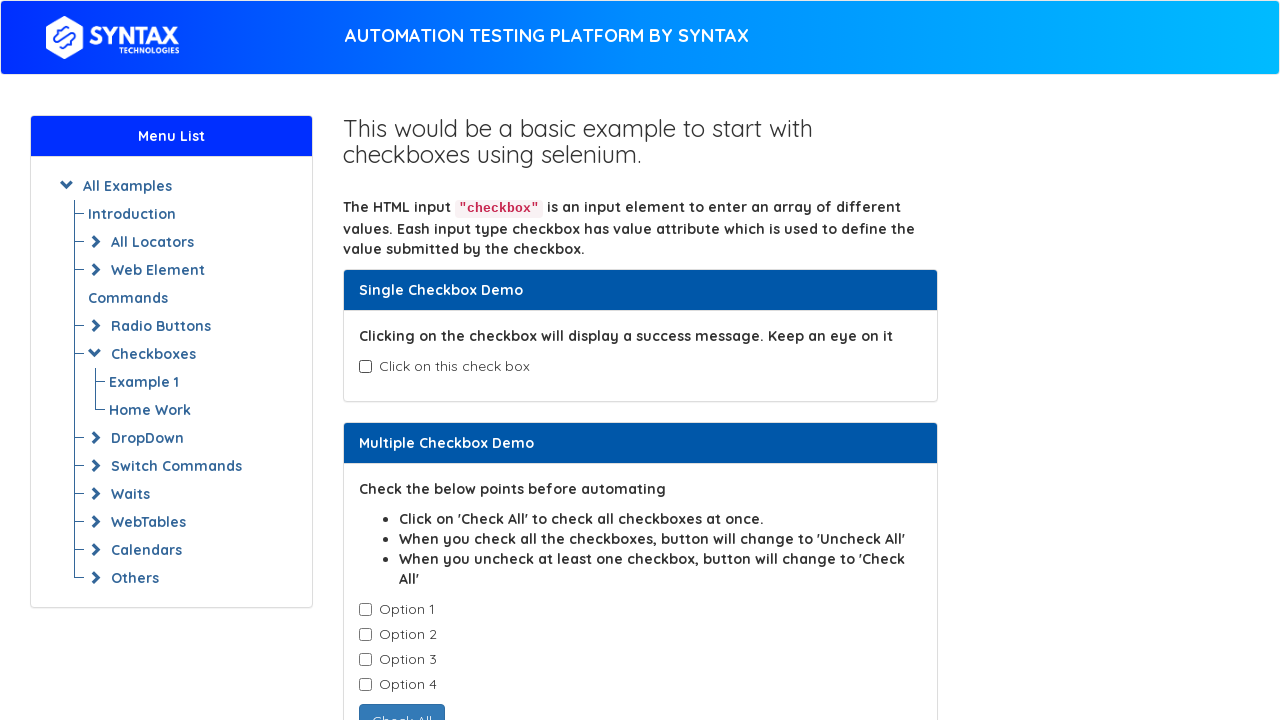

Retrieved value attribute from checkbox 0: Option-1
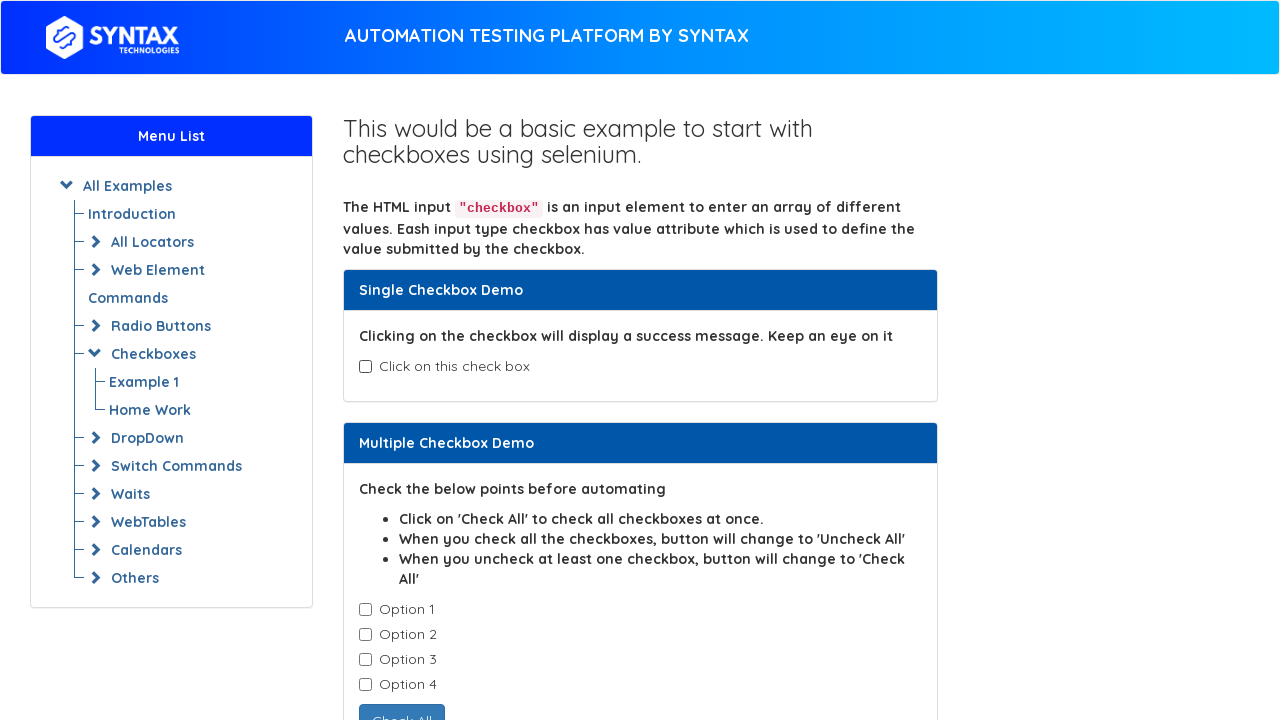

Retrieved value attribute from checkbox 1: Option-2
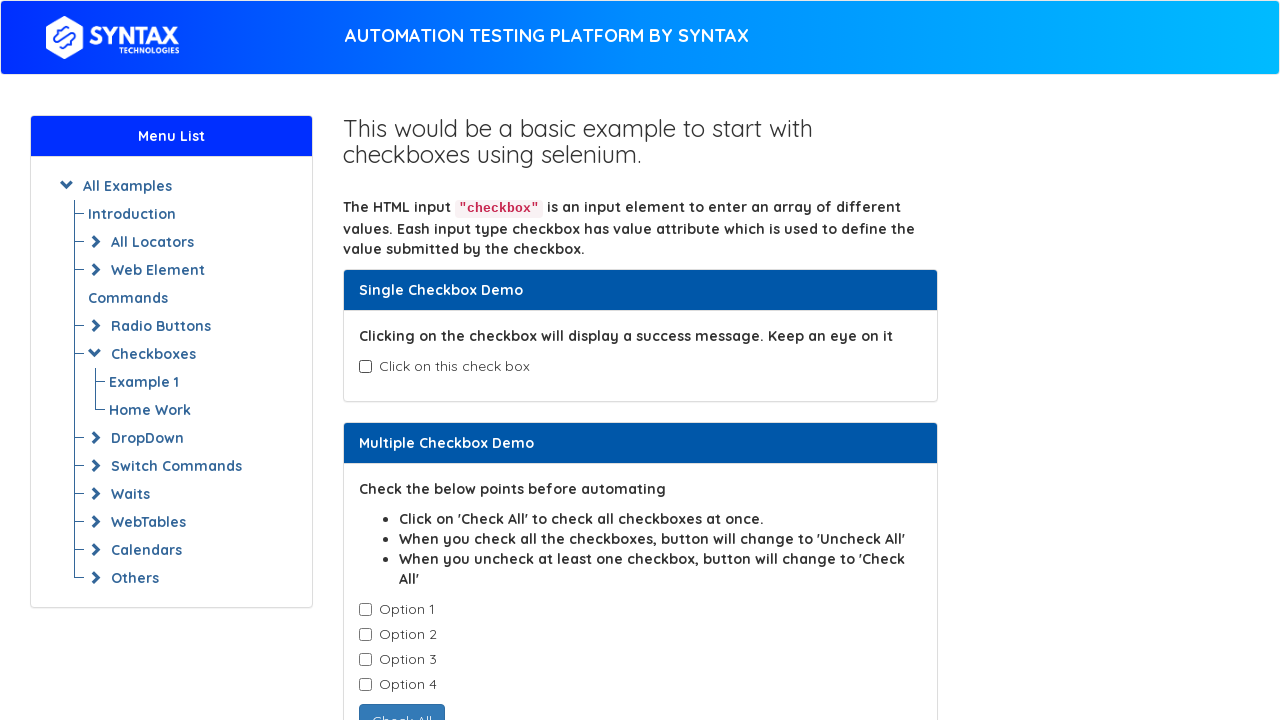

Retrieved value attribute from checkbox 2: Option-3
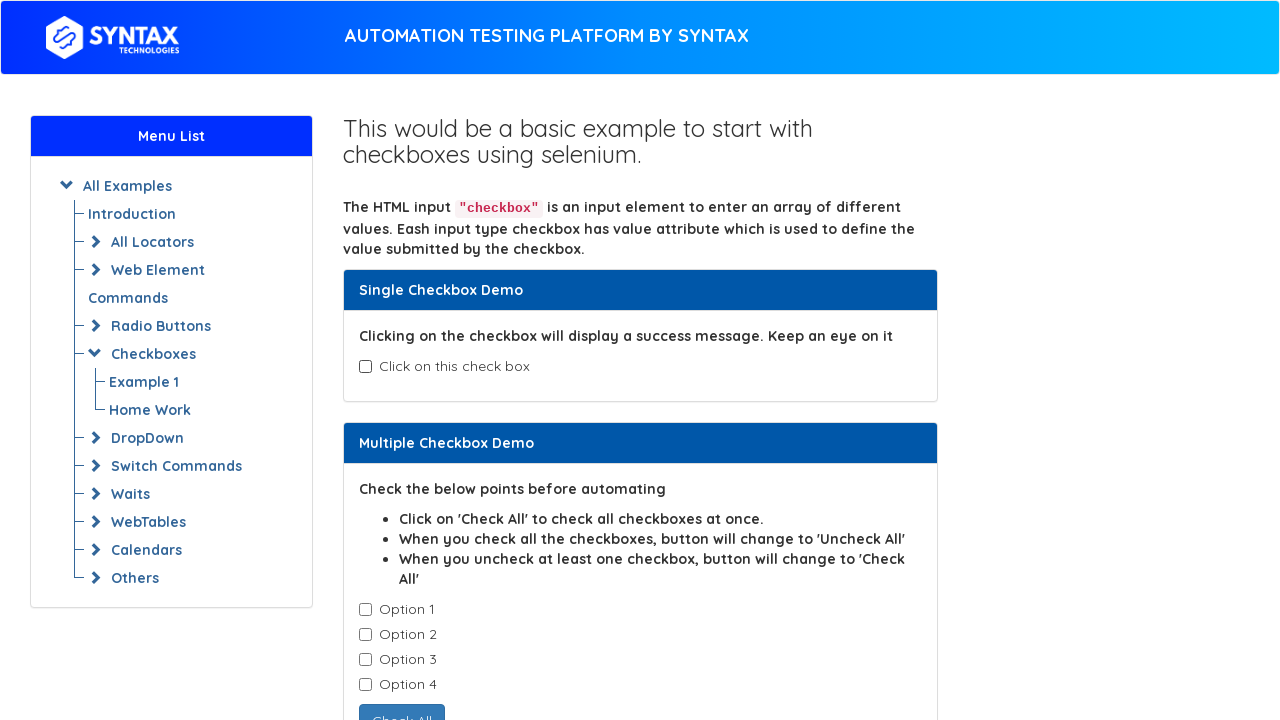

Clicked checkbox with value 'Option-3' at (365, 660) on xpath=//input[@class='cb1-element'] >> nth=2
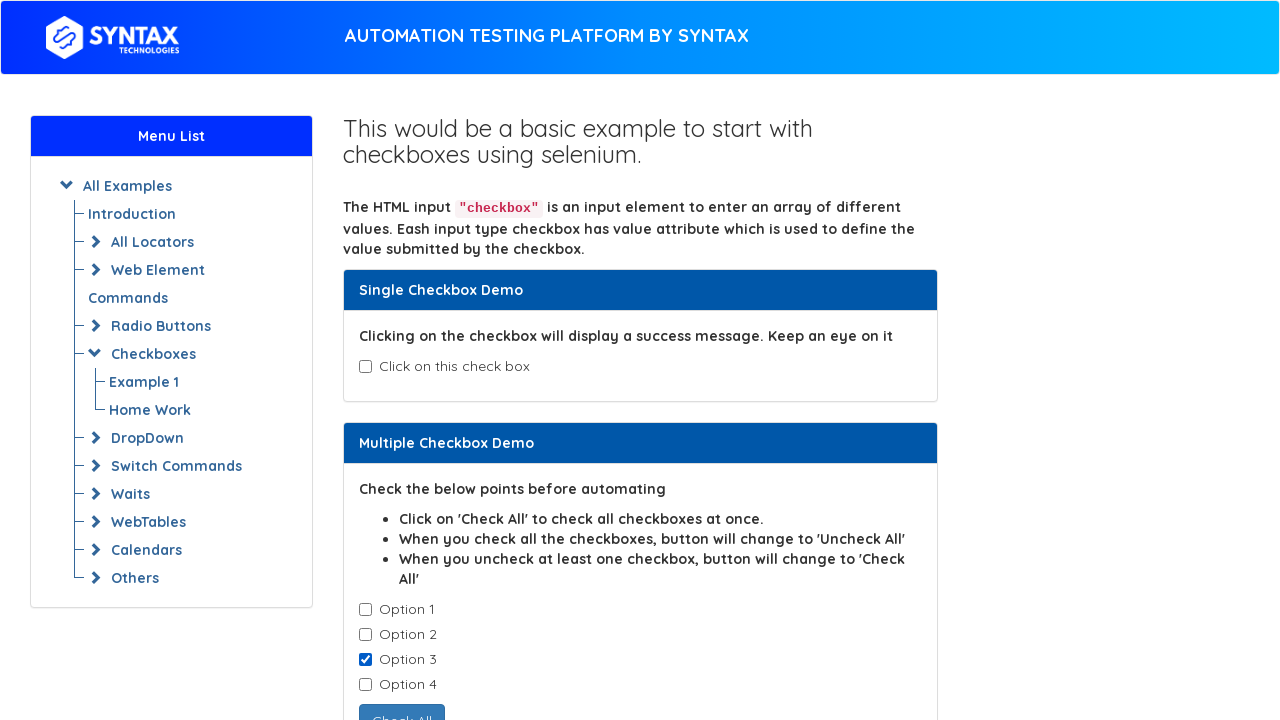

Retrieved value attribute from checkbox 3: Option-4
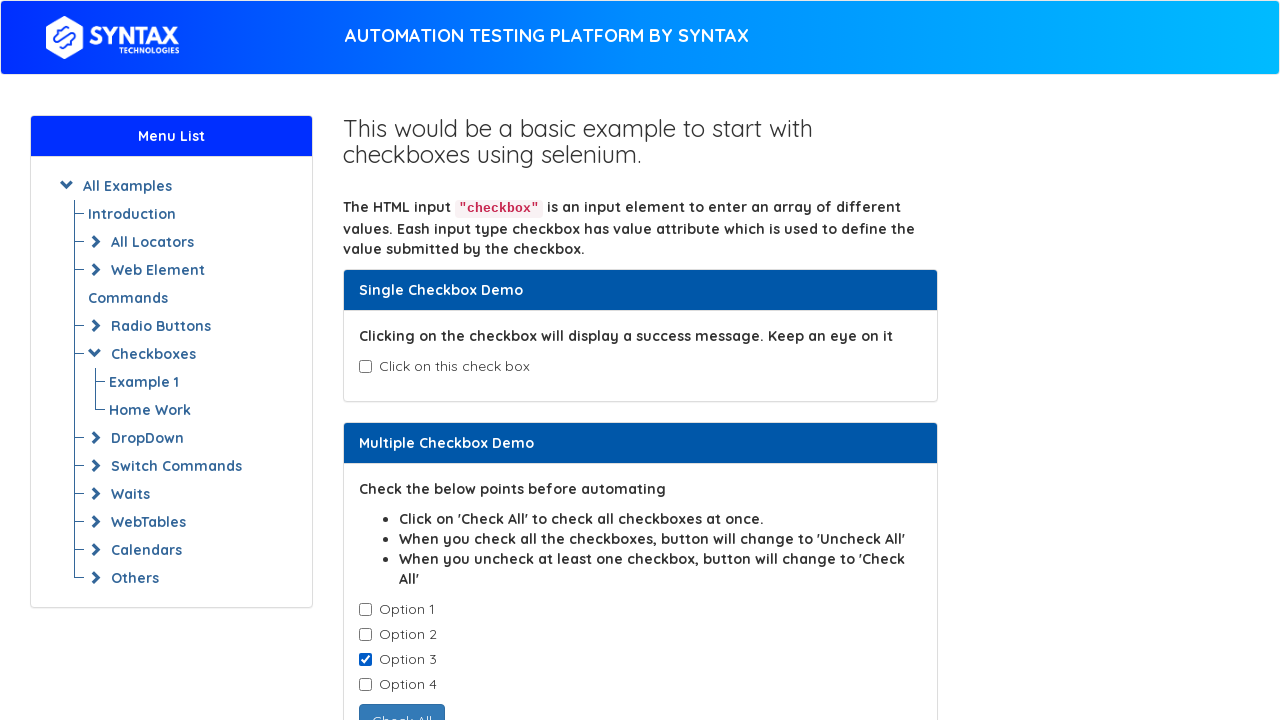

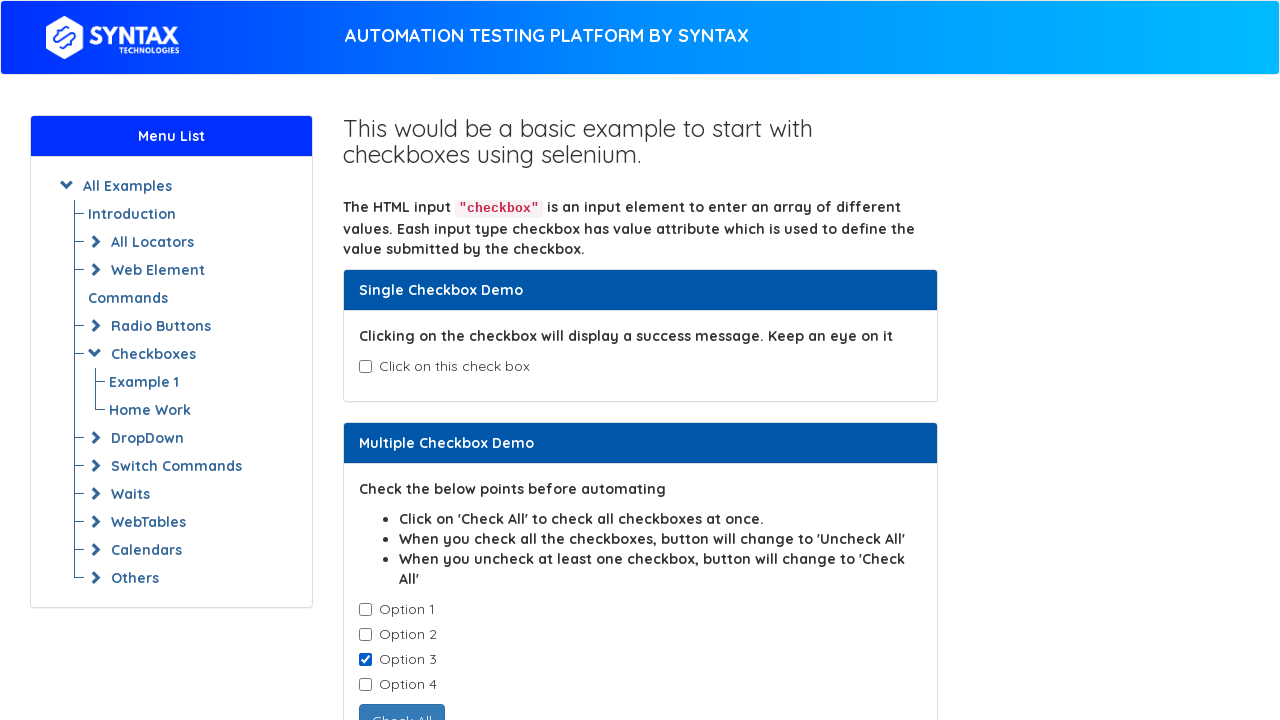